Tests clicking the OrangeHRM company link and verifying it opens in a new tab

Starting URL: https://opensource-demo.orangehrmlive.com/web/index.php/auth/login

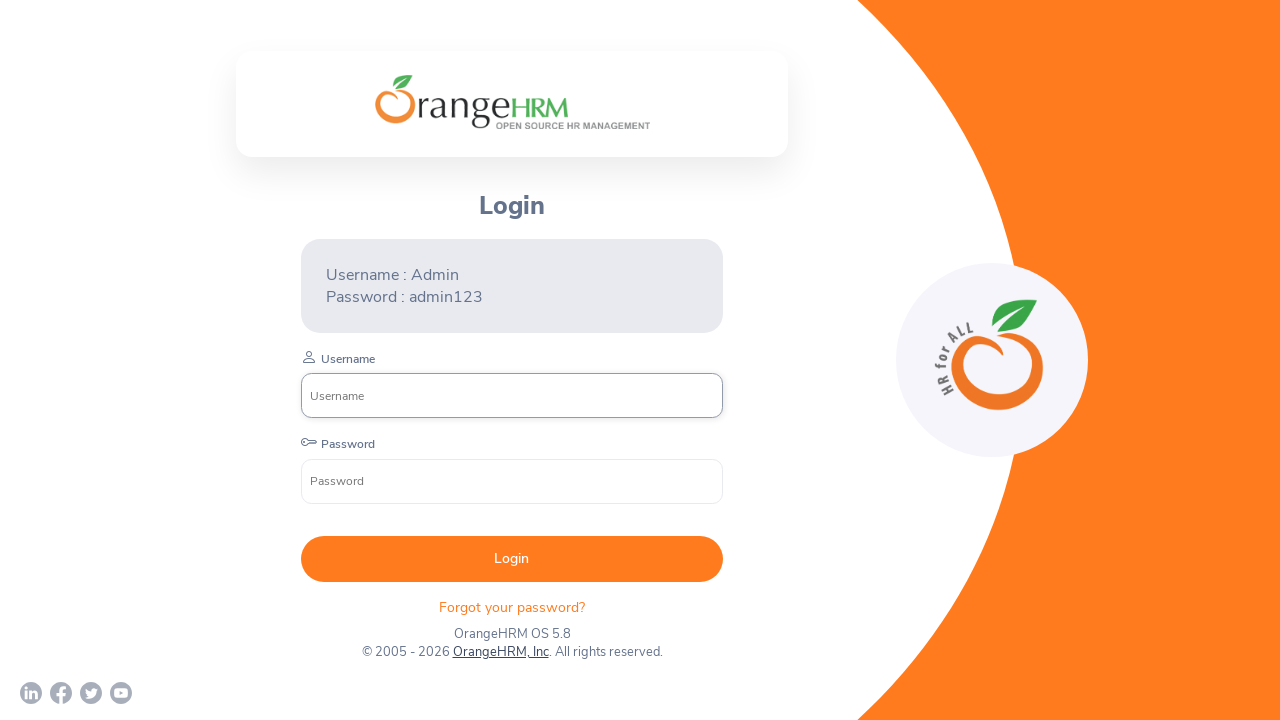

Clicked OrangeHRM company link, expecting popup at (500, 652) on a[href*='orangehrm.com']
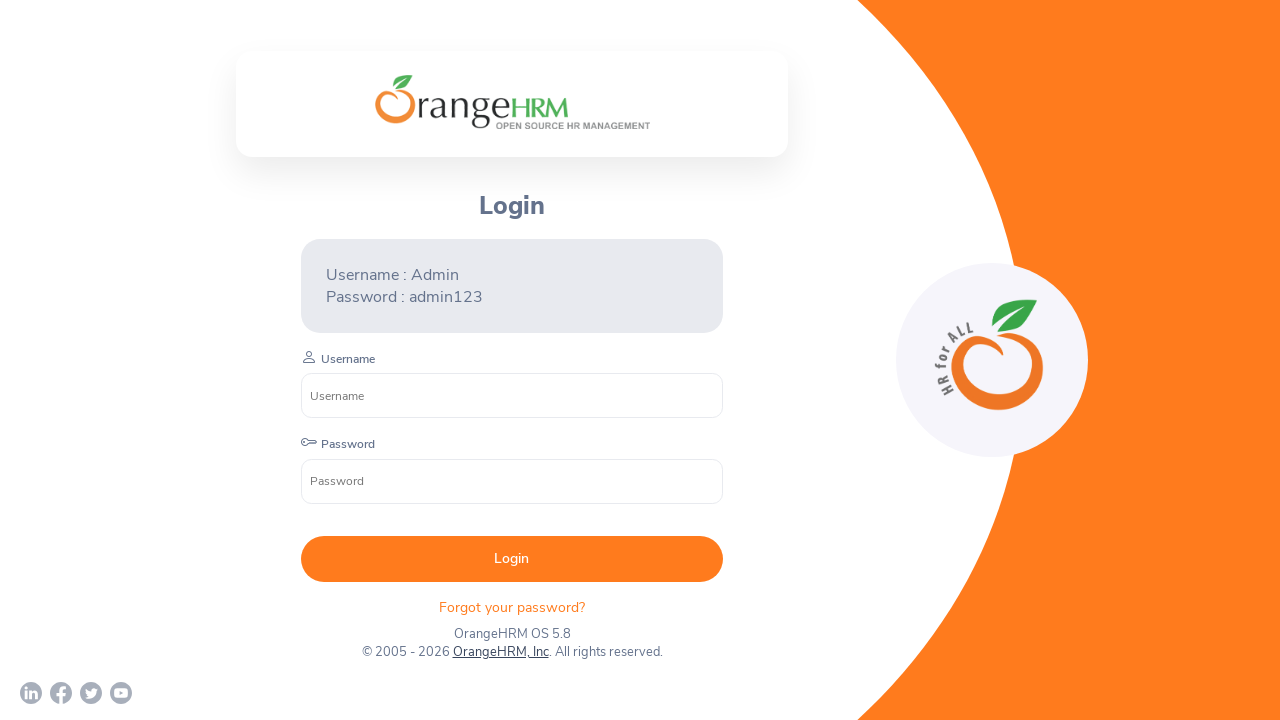

Popup window opened with OrangeHRM page
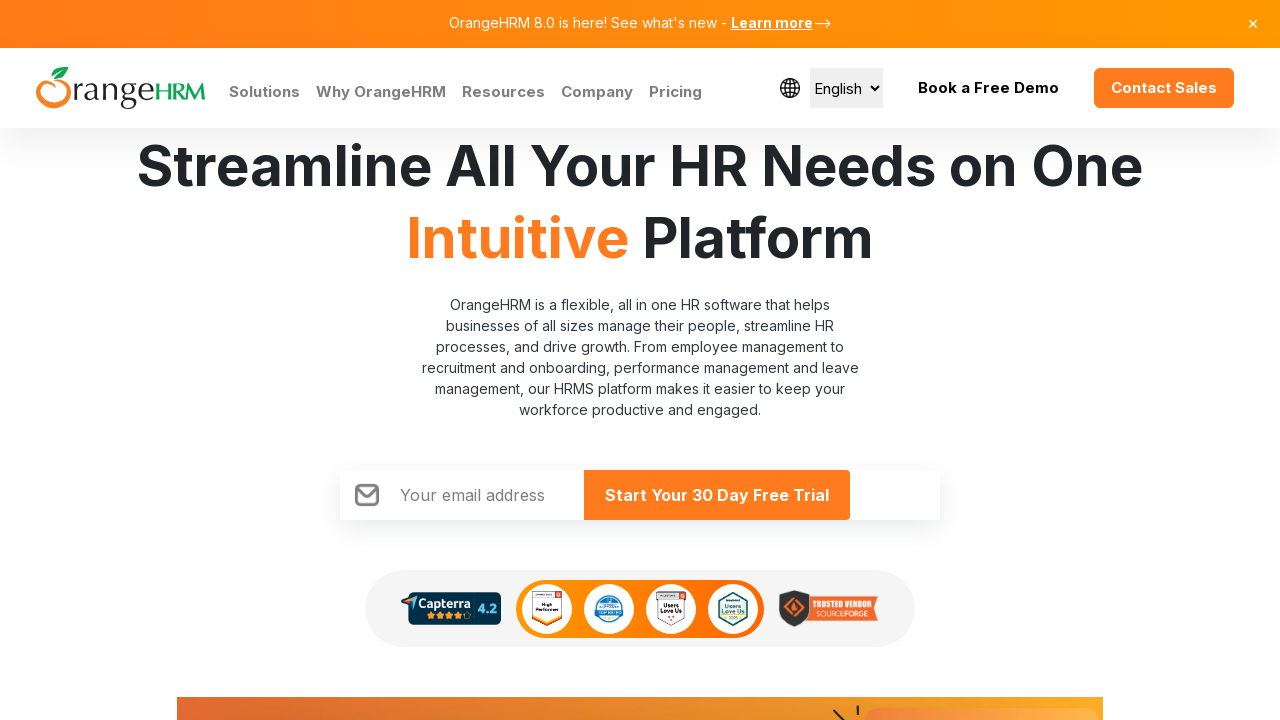

OrangeHRM page loaded successfully in new tab
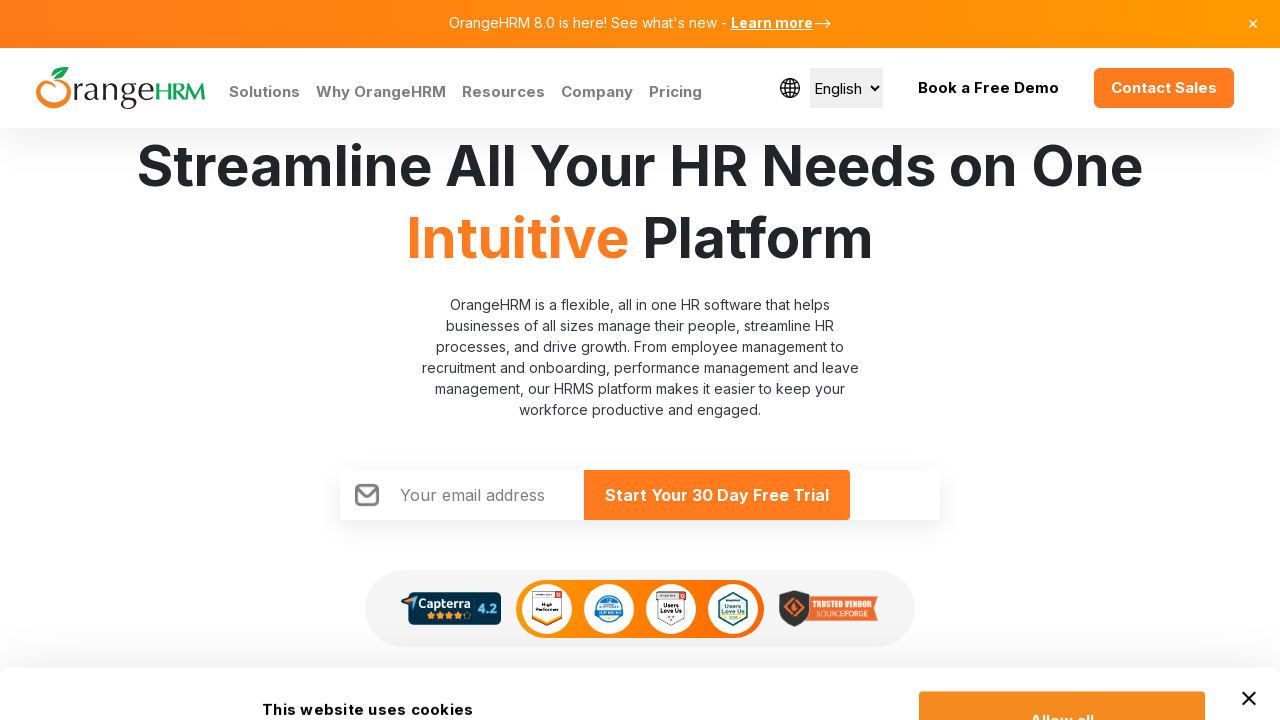

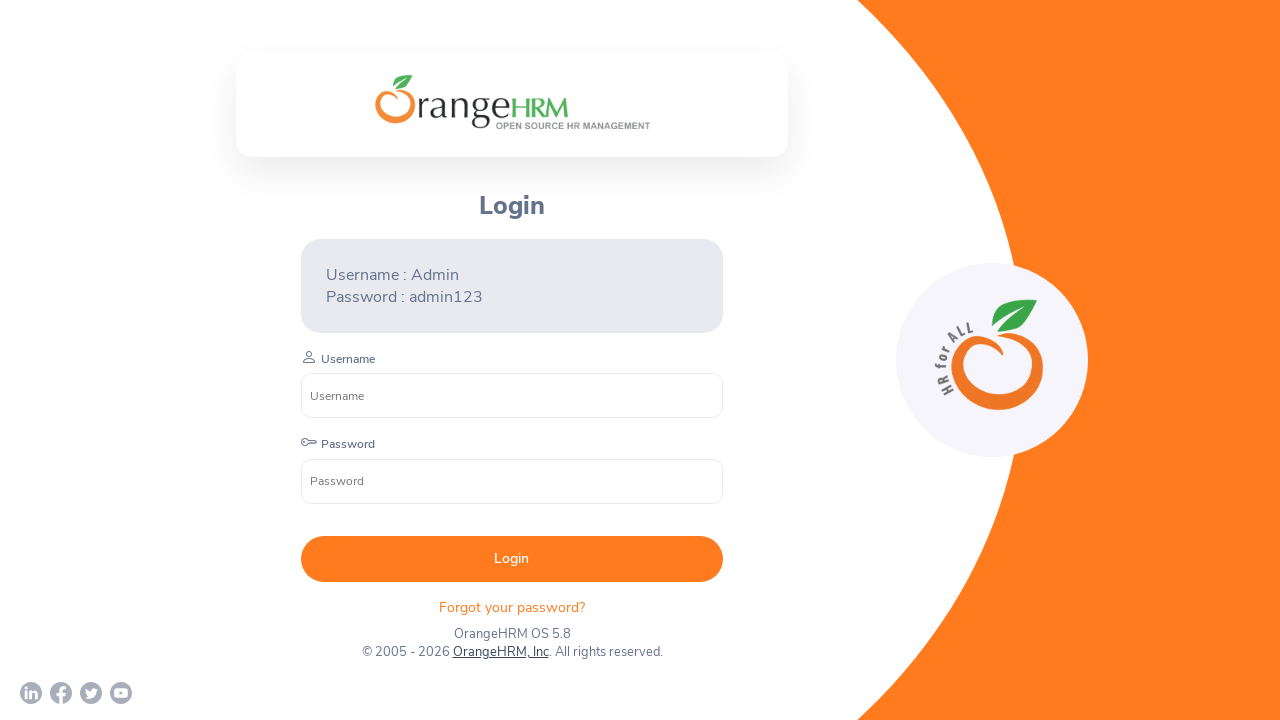